Tests dynamic loading functionality by clicking a start button and waiting for dynamically loaded content to appear

Starting URL: https://the-internet.herokuapp.com/dynamic_loading/1

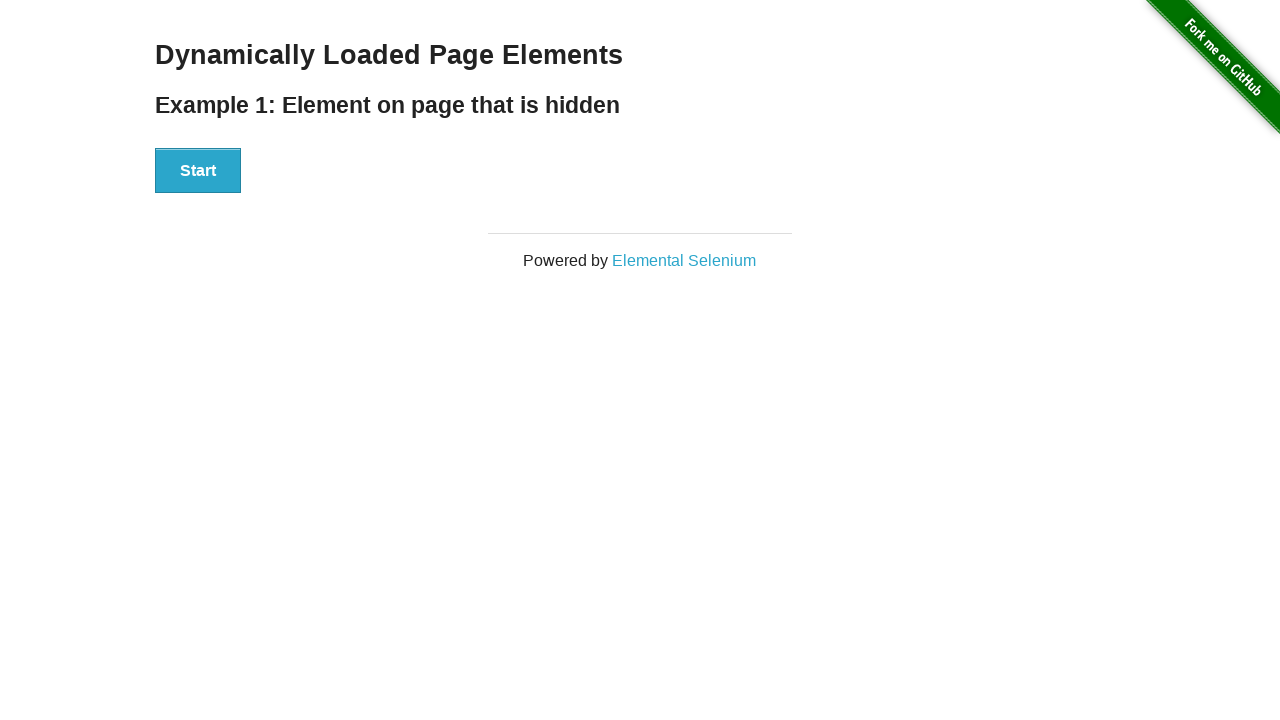

Navigated to dynamic loading test page
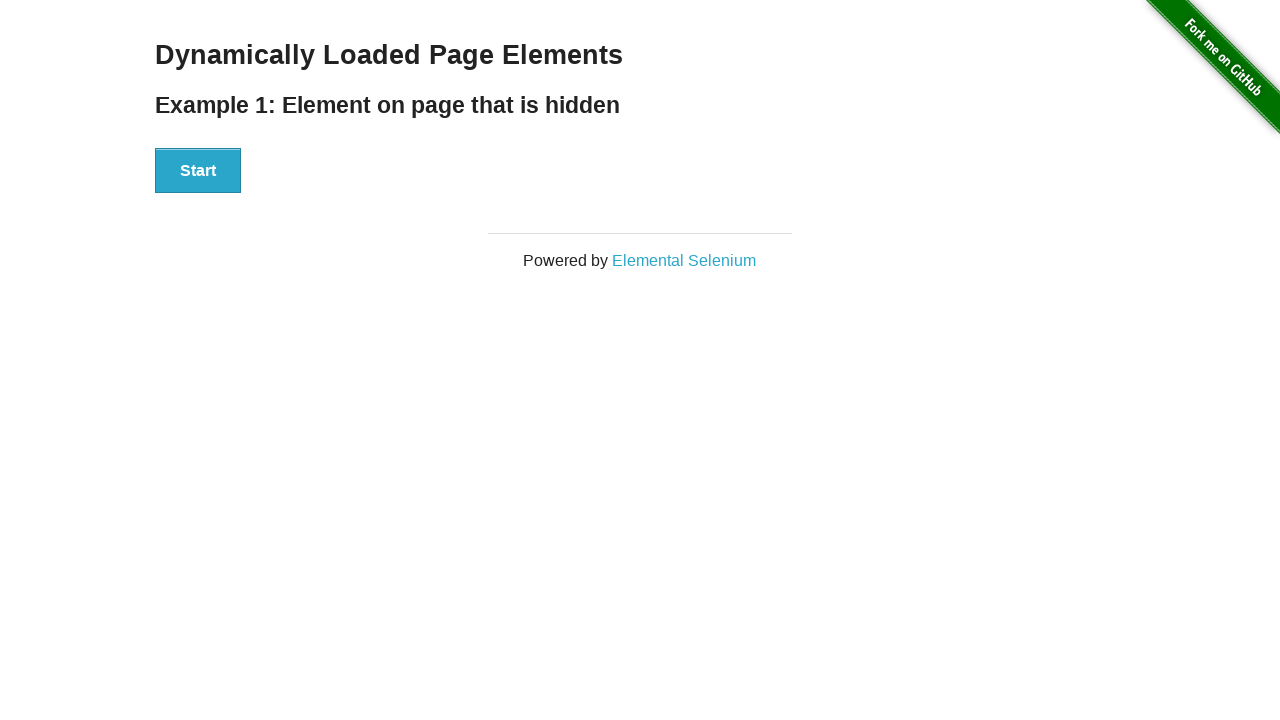

Clicked start button to trigger dynamic loading at (198, 171) on #start > button
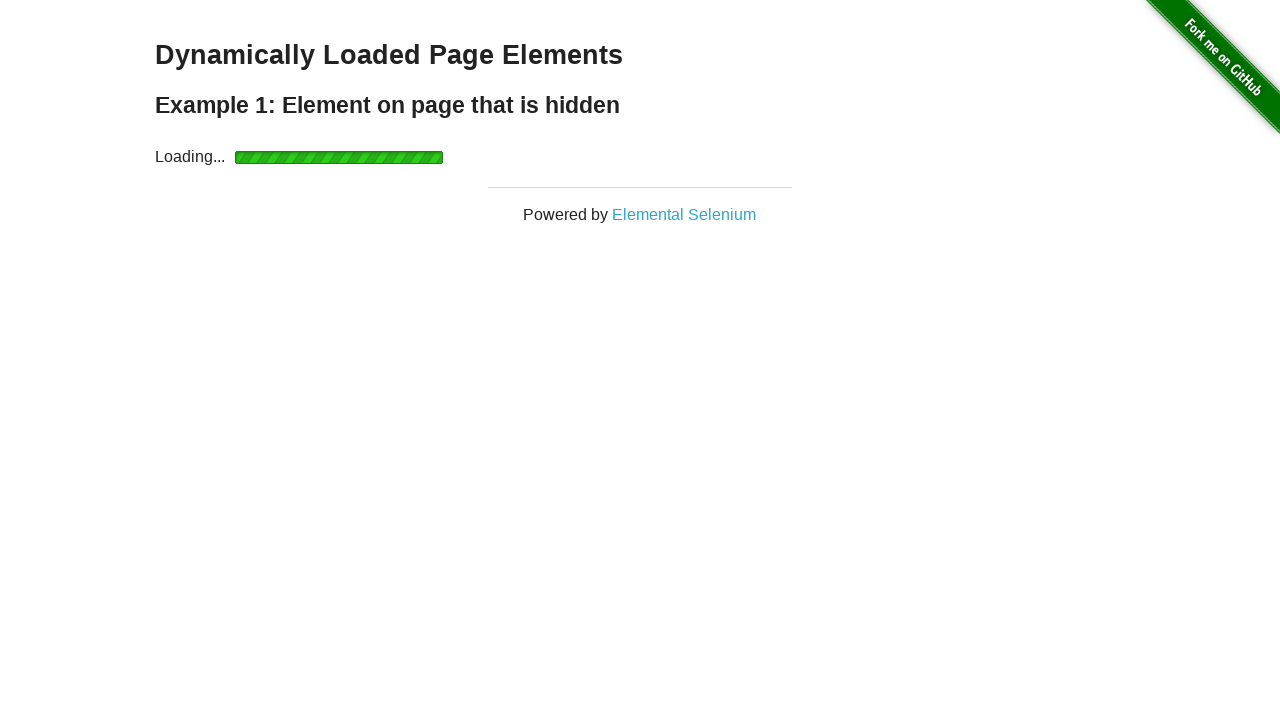

Dynamically loaded content appeared successfully
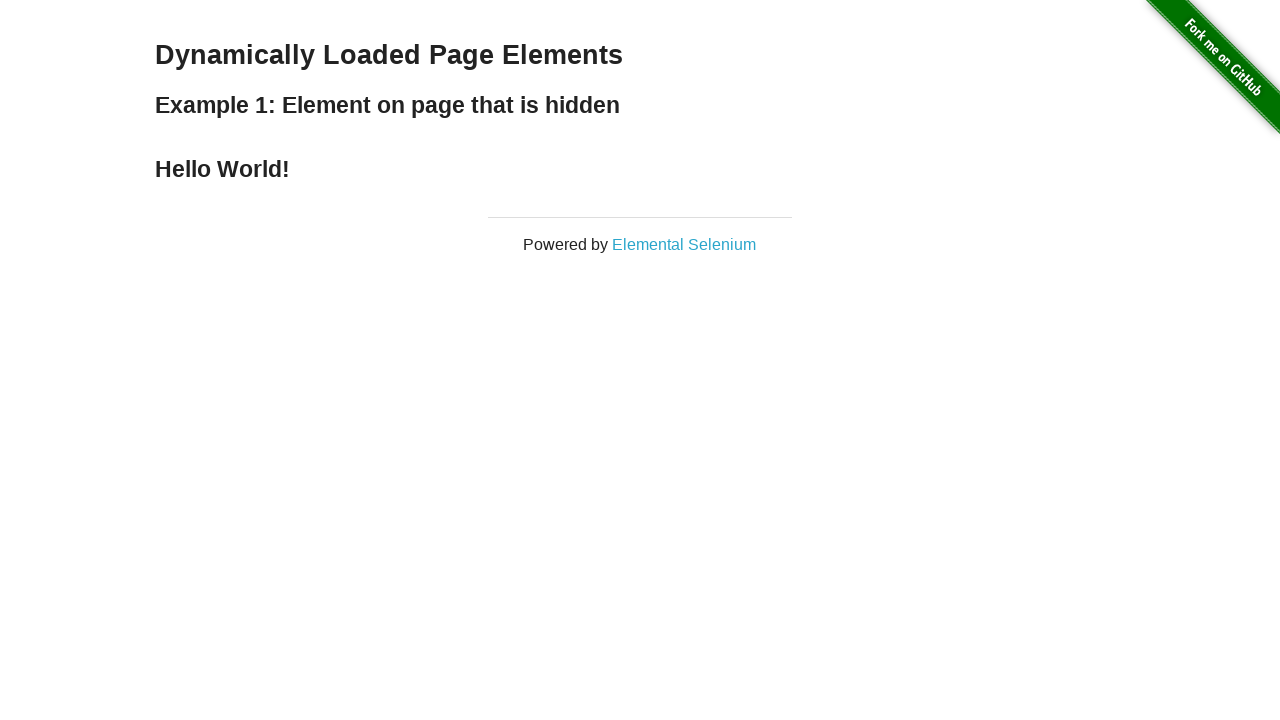

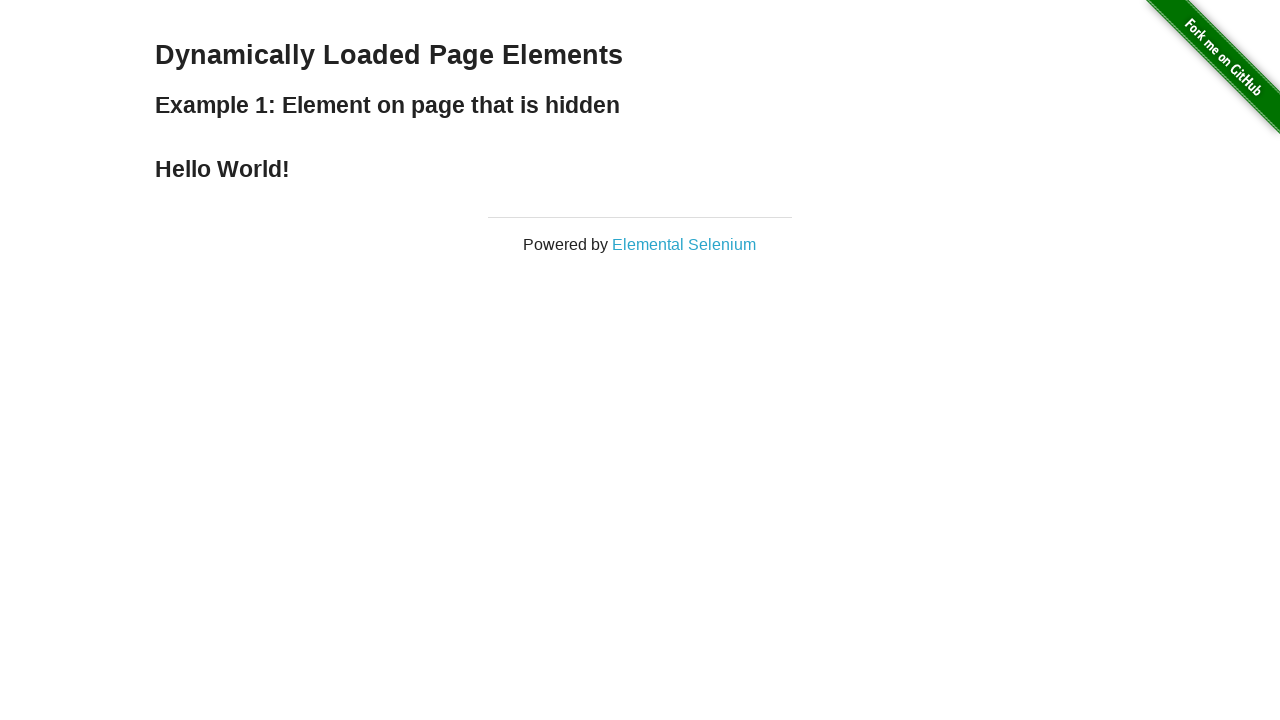